Waits for a specific price to appear, books an item, solves a mathematical problem, and submits the answer

Starting URL: http://suninjuly.github.io/explicit_wait2.html

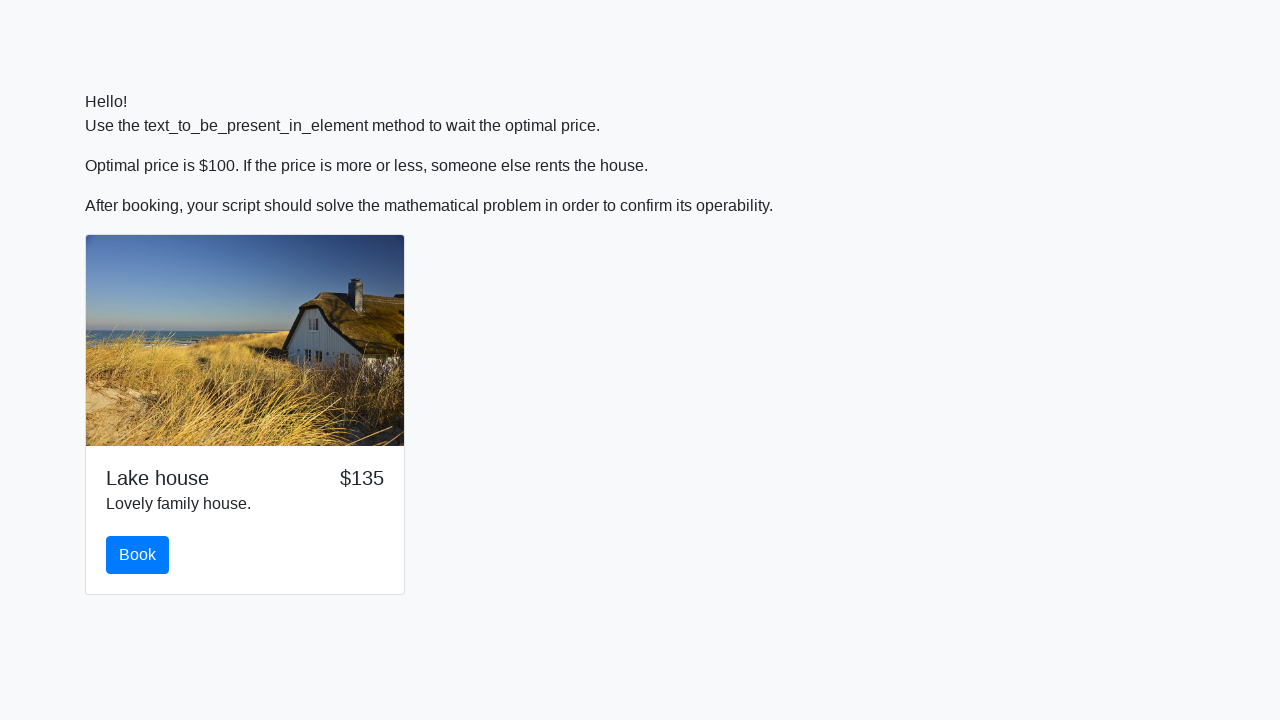

Waited for price to reach $100
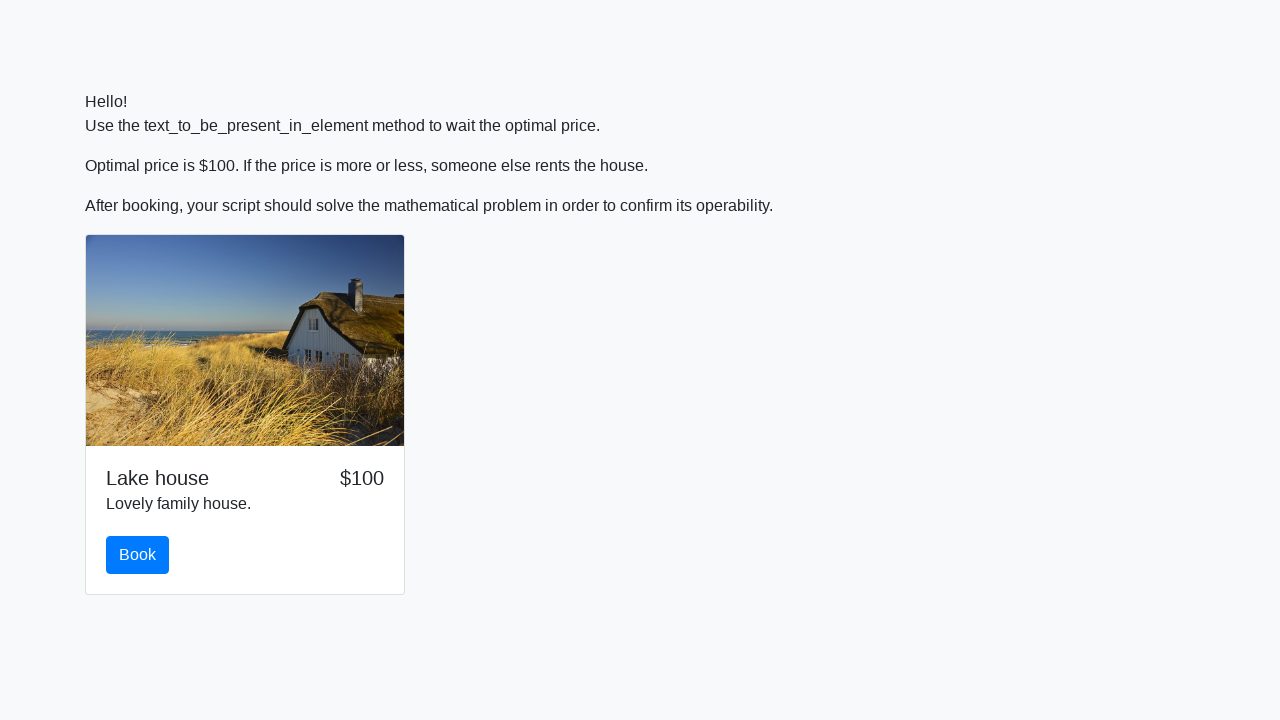

Clicked the book button at (138, 555) on #book
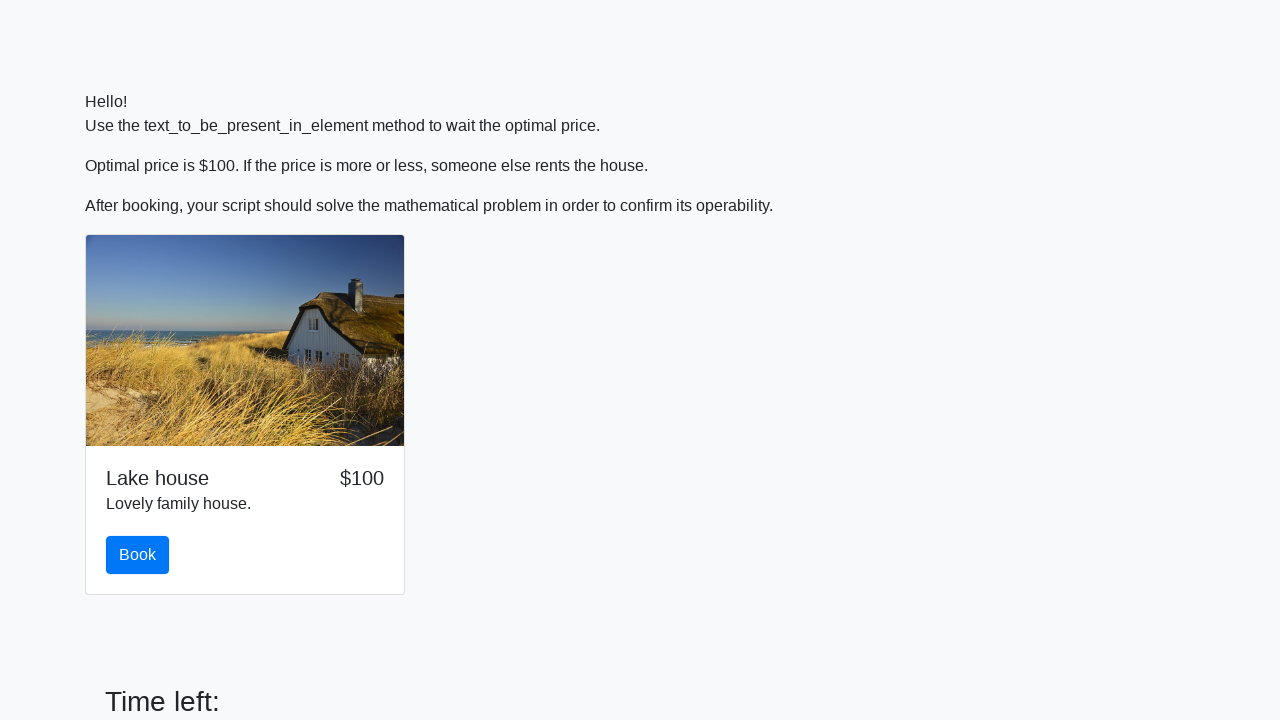

Retrieved the value for calculation from #input_value
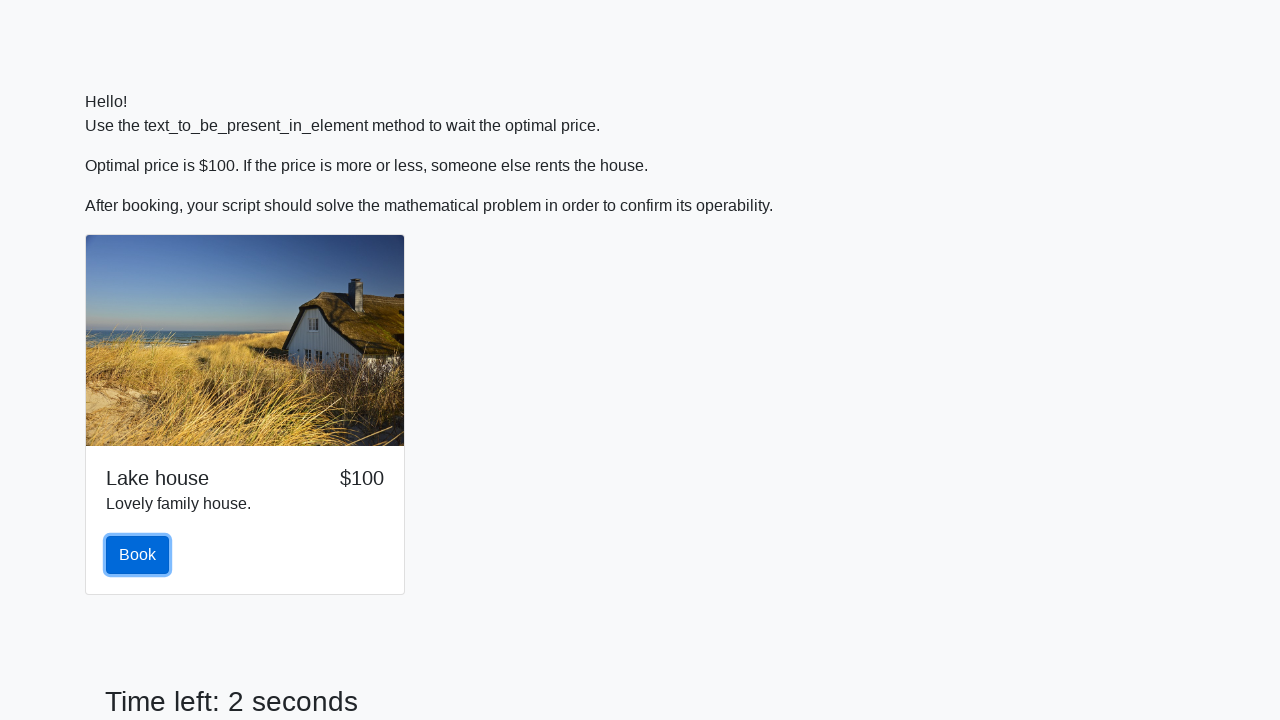

Calculated the answer using mathematical formula: 2.4813619510985157
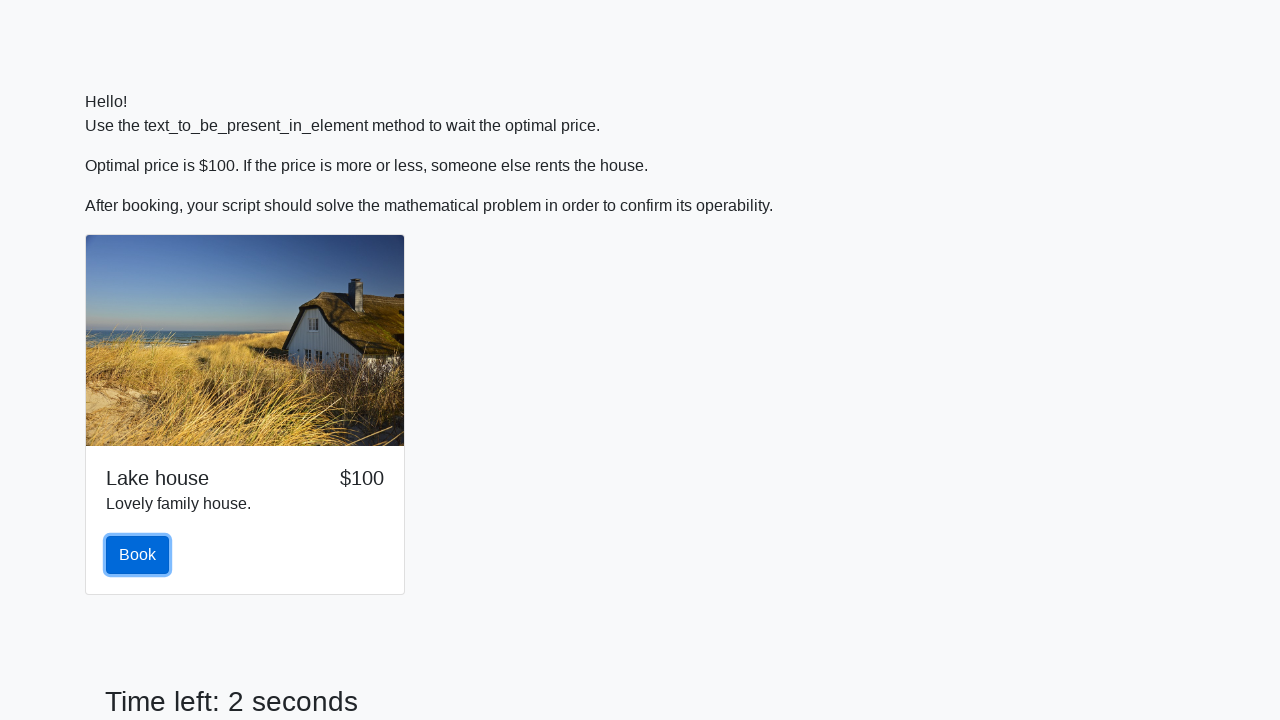

Filled answer field with calculated value on #answer
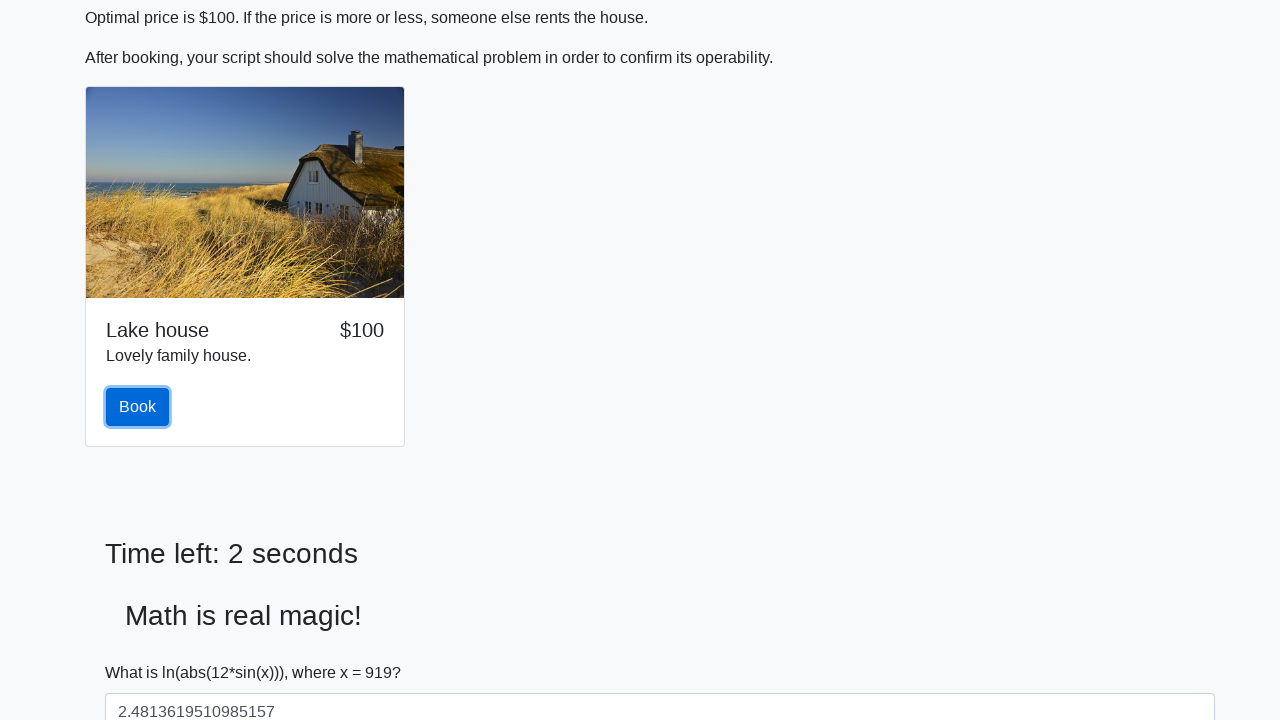

Clicked the solve button to submit the answer at (143, 651) on #solve
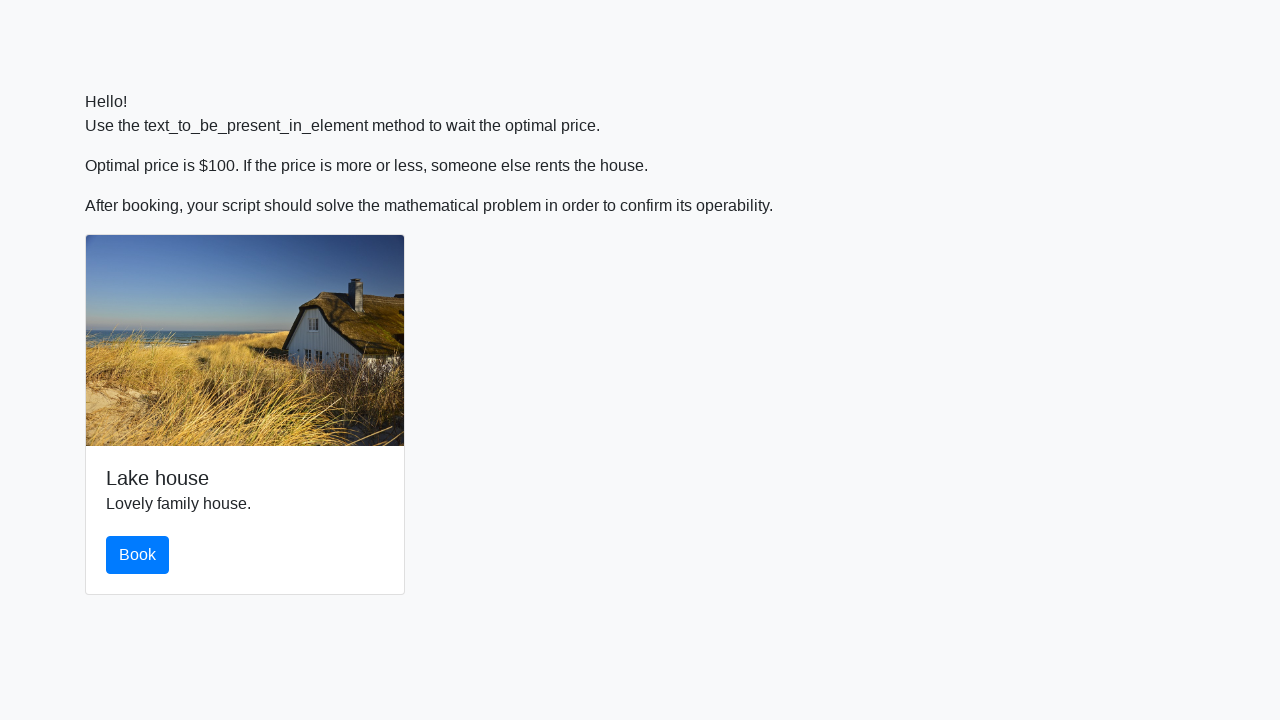

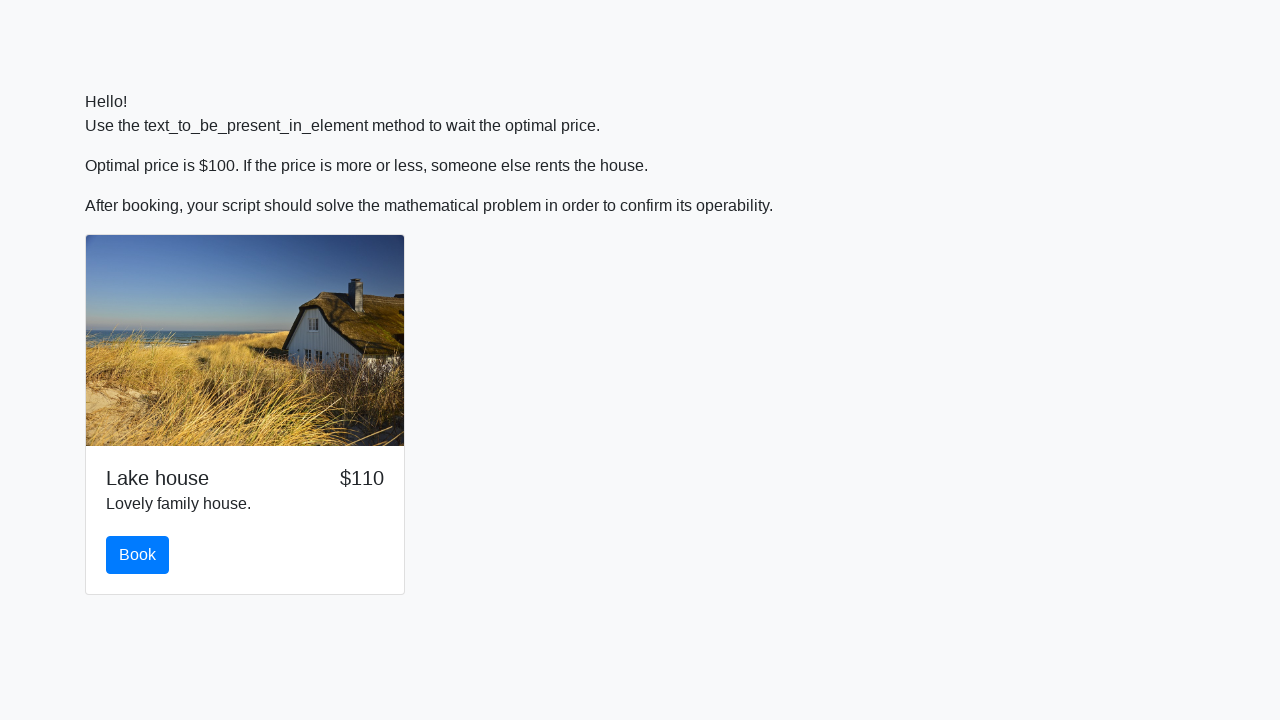